Tests that entering text instead of a number in the input field displays the correct error message "Please enter a number"

Starting URL: https://acctabootcamp.github.io/site/tasks/enter_a_number

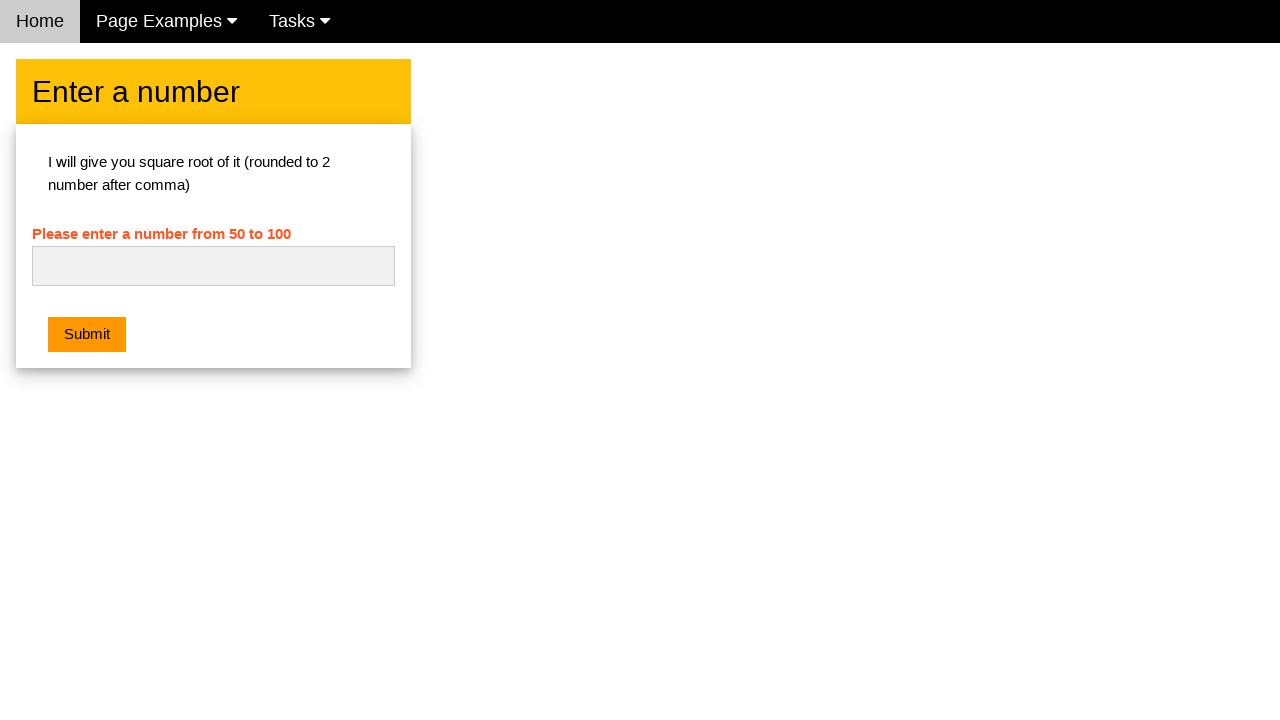

Cleared the number input field on #numb
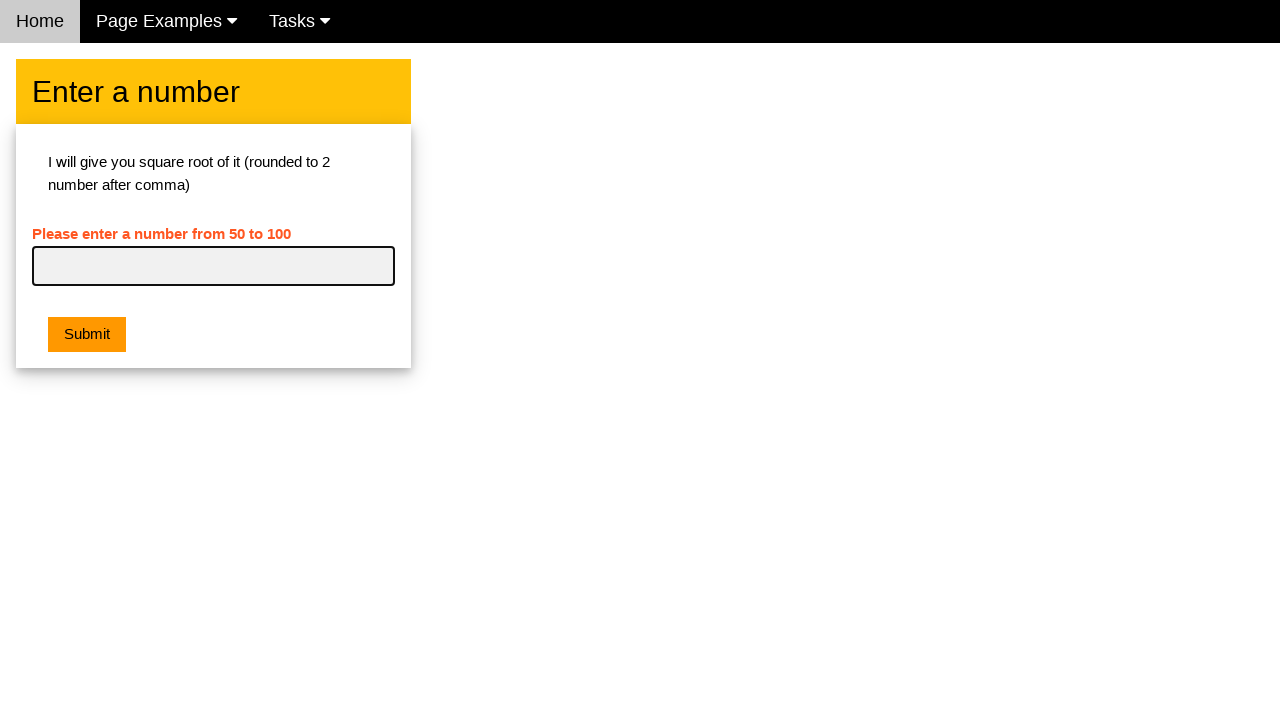

Entered text 'heeeeellooooo' instead of a number in the input field on #numb
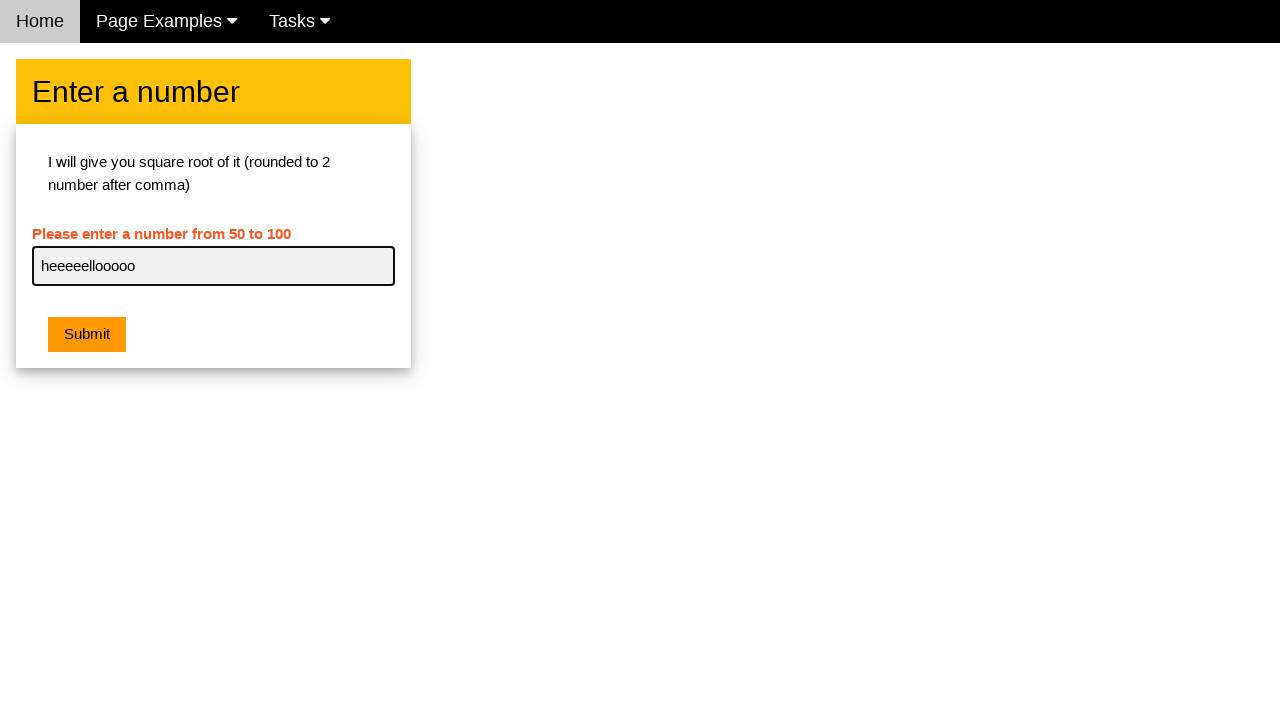

Clicked the submit button at (87, 335) on .w3-btn
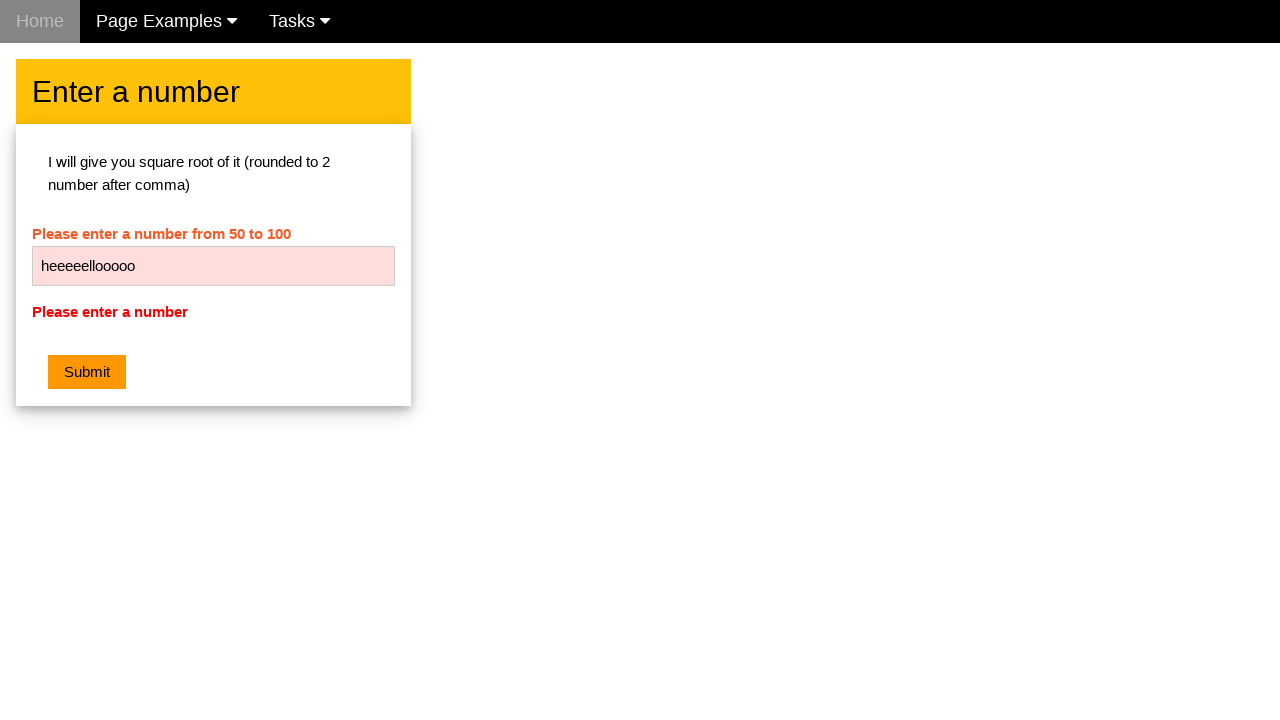

Error message element became visible
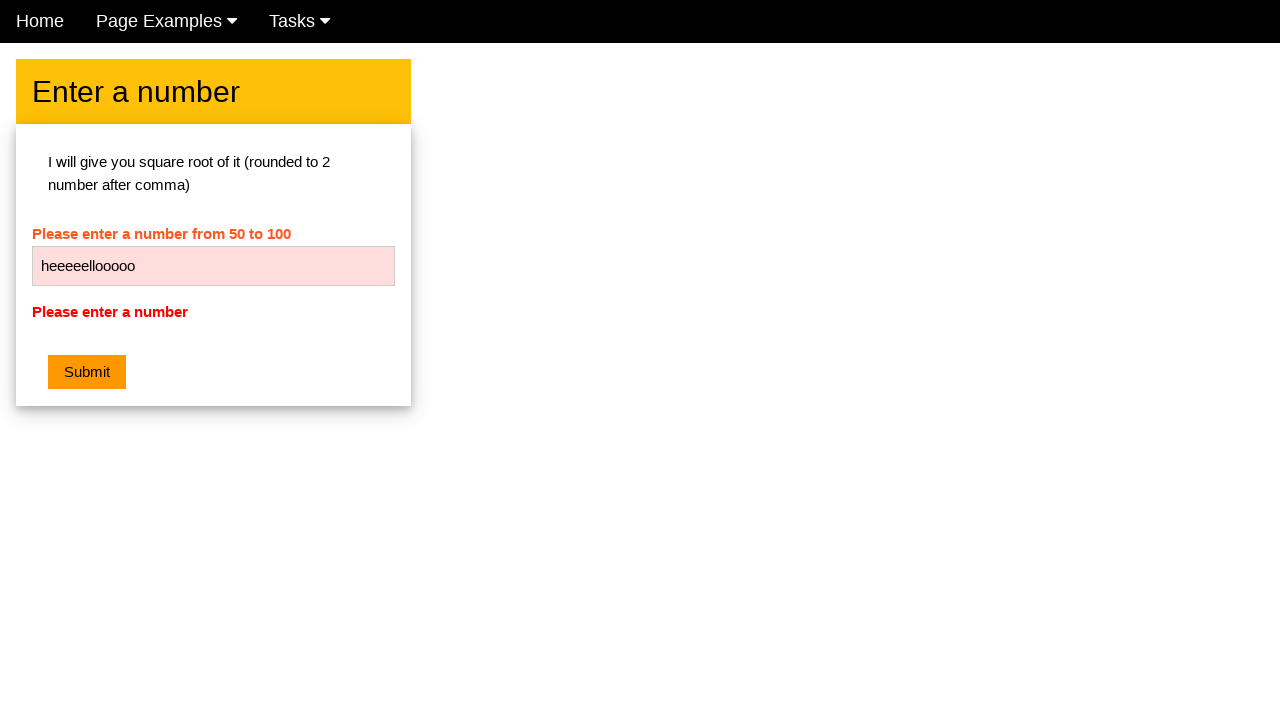

Verified error message displays 'Please enter a number'
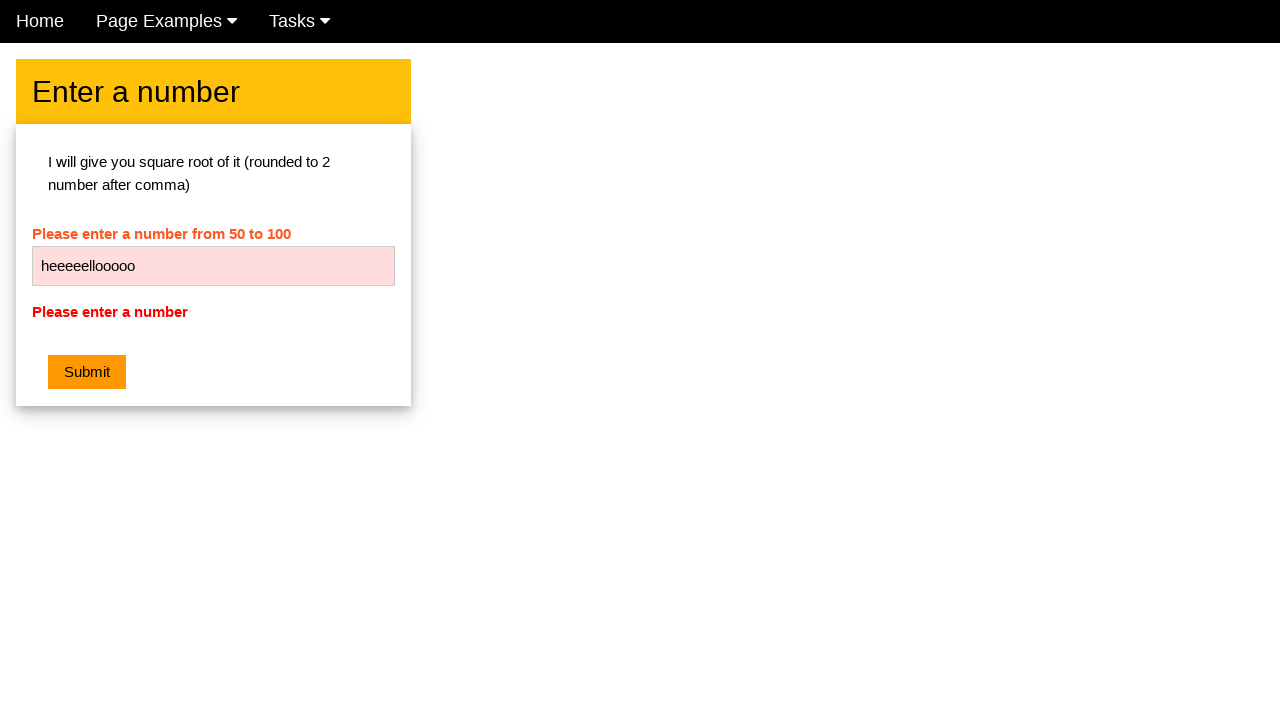

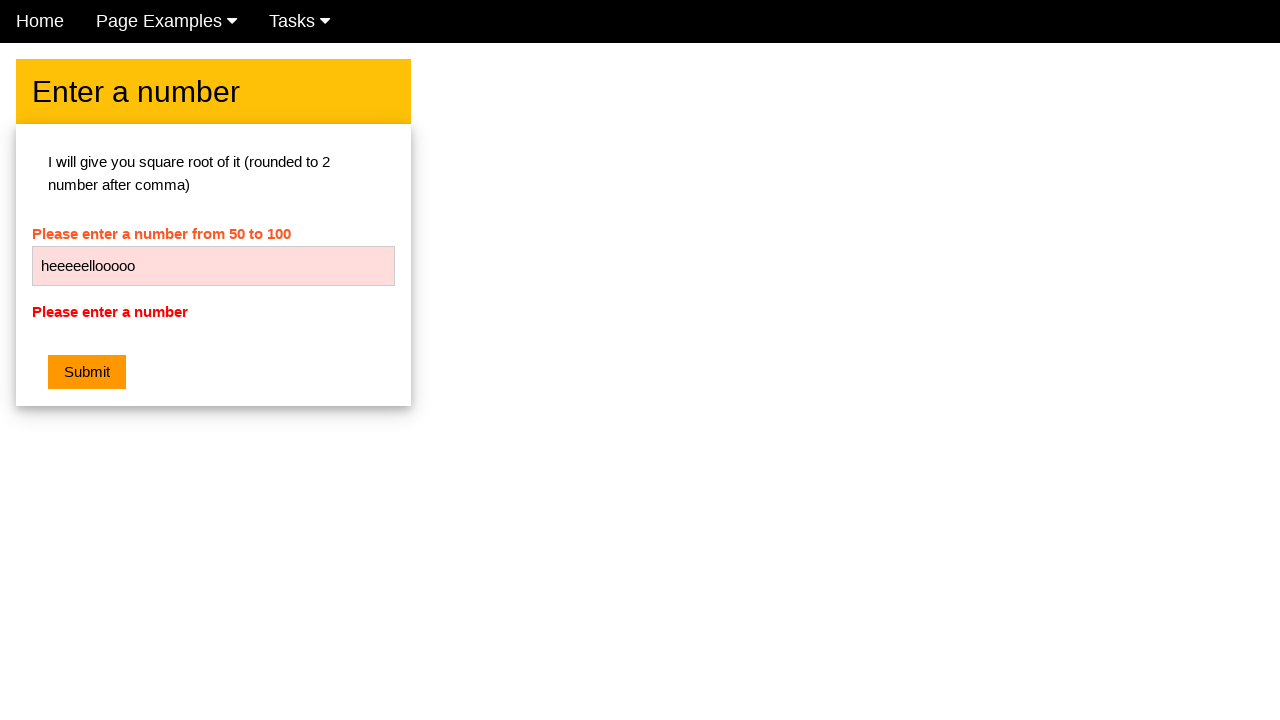